Navigates to an OpenCart demo site and verifies that links and images are present on the page by counting them

Starting URL: https://naveenautomationlabs.com/opencart/

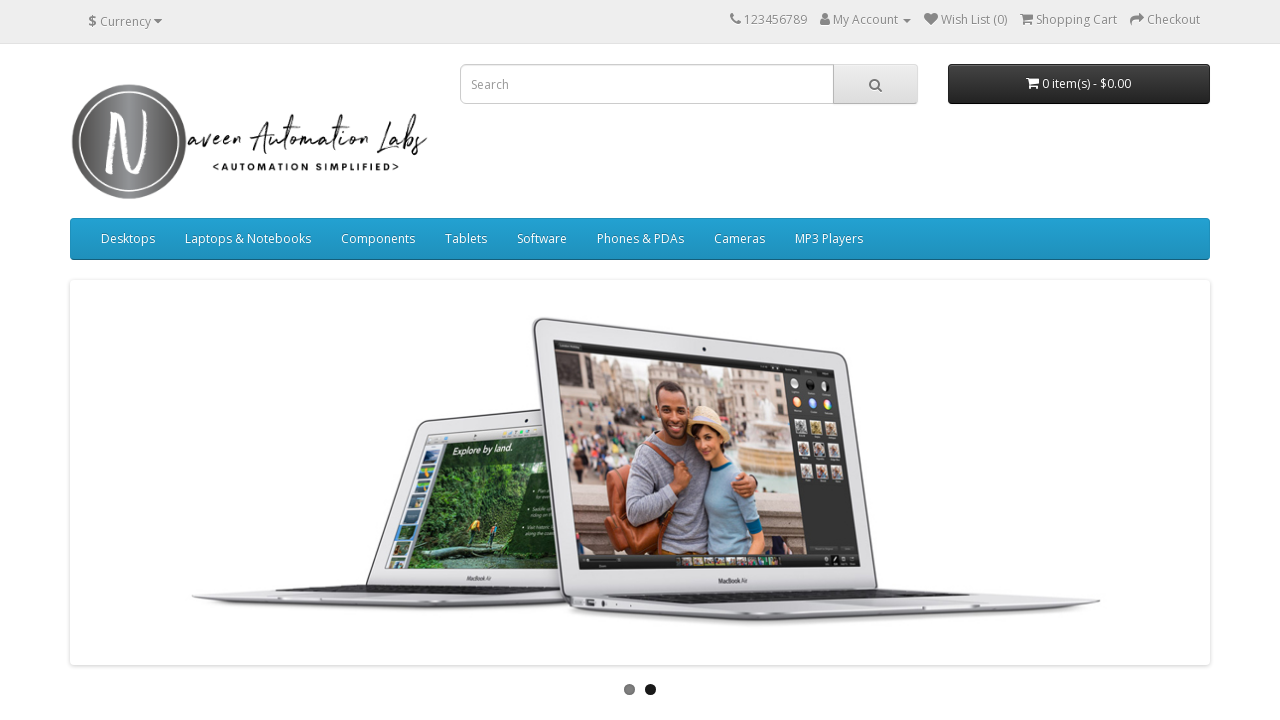

Navigated to OpenCart demo site at https://naveenautomationlabs.com/opencart/
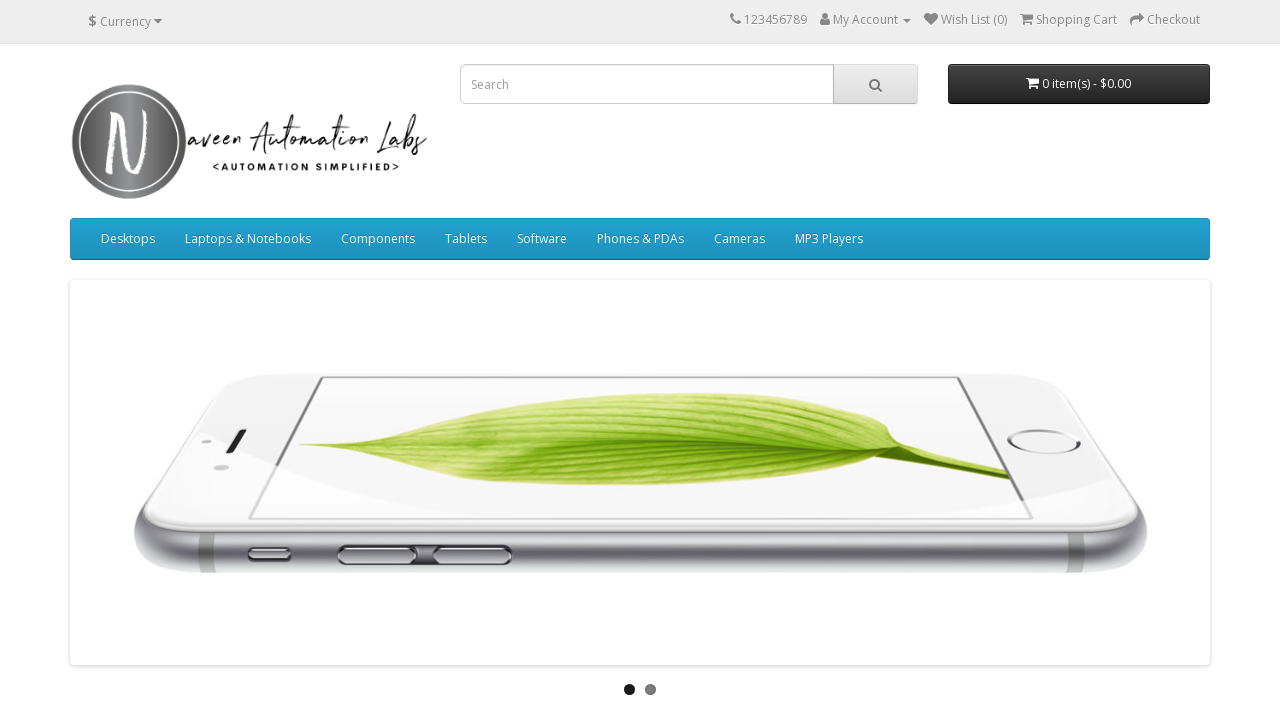

Located all links on the page
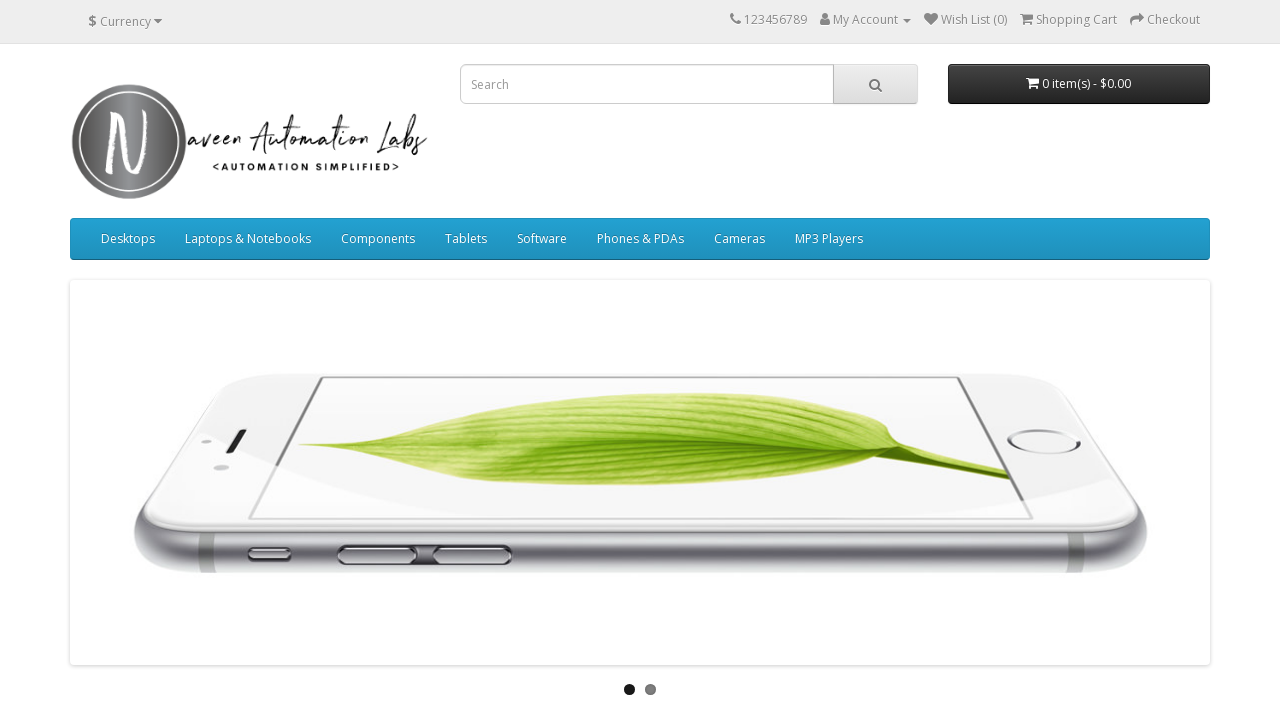

Counted 73 links on the page
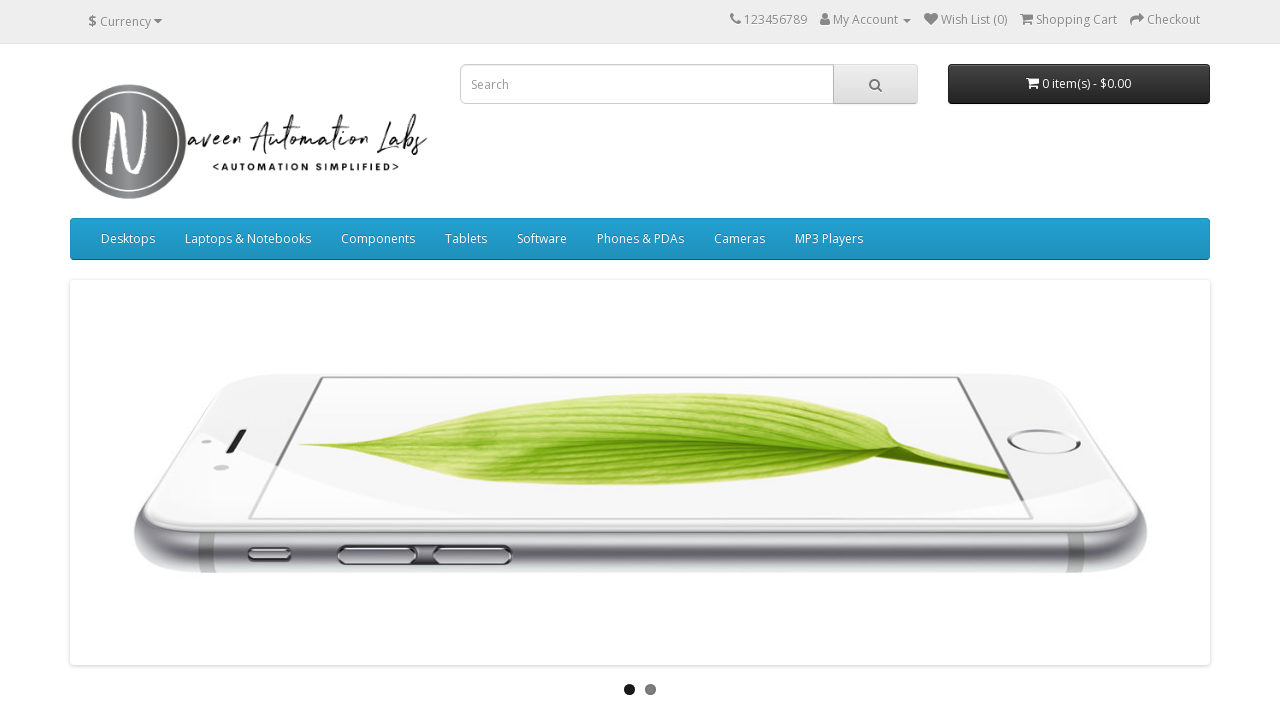

Located all images on the page
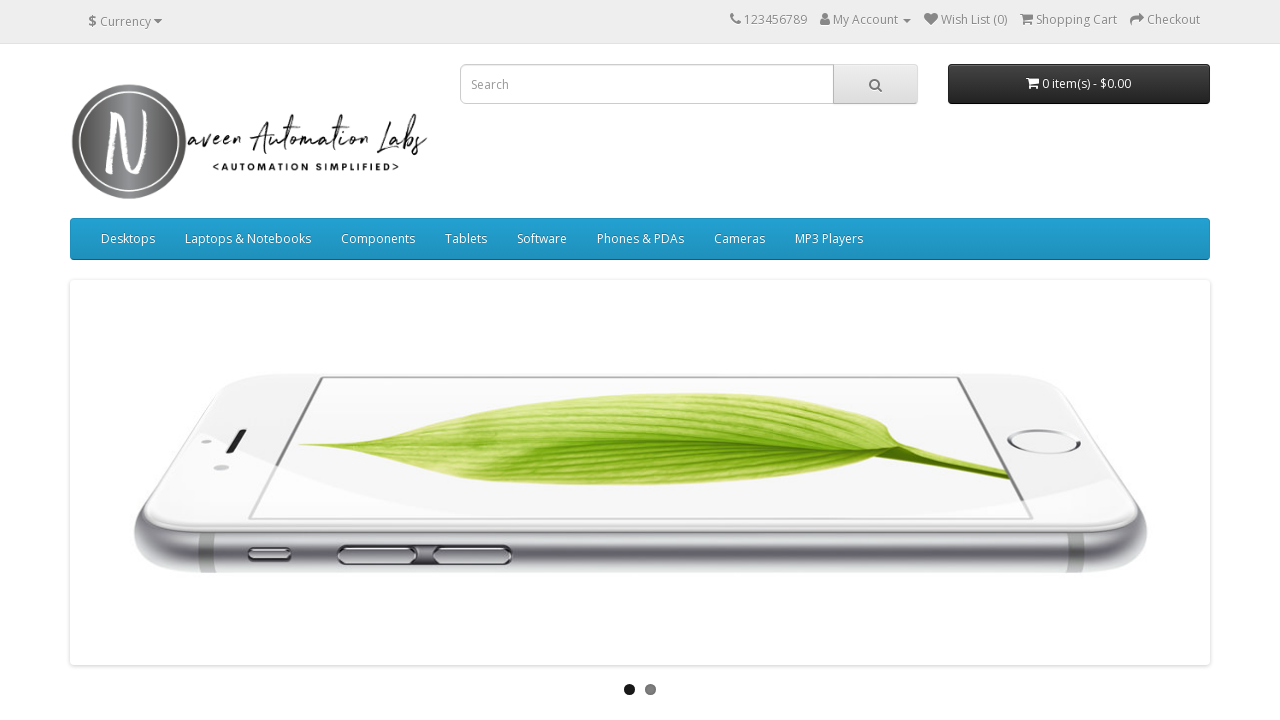

Counted 30 images on the page
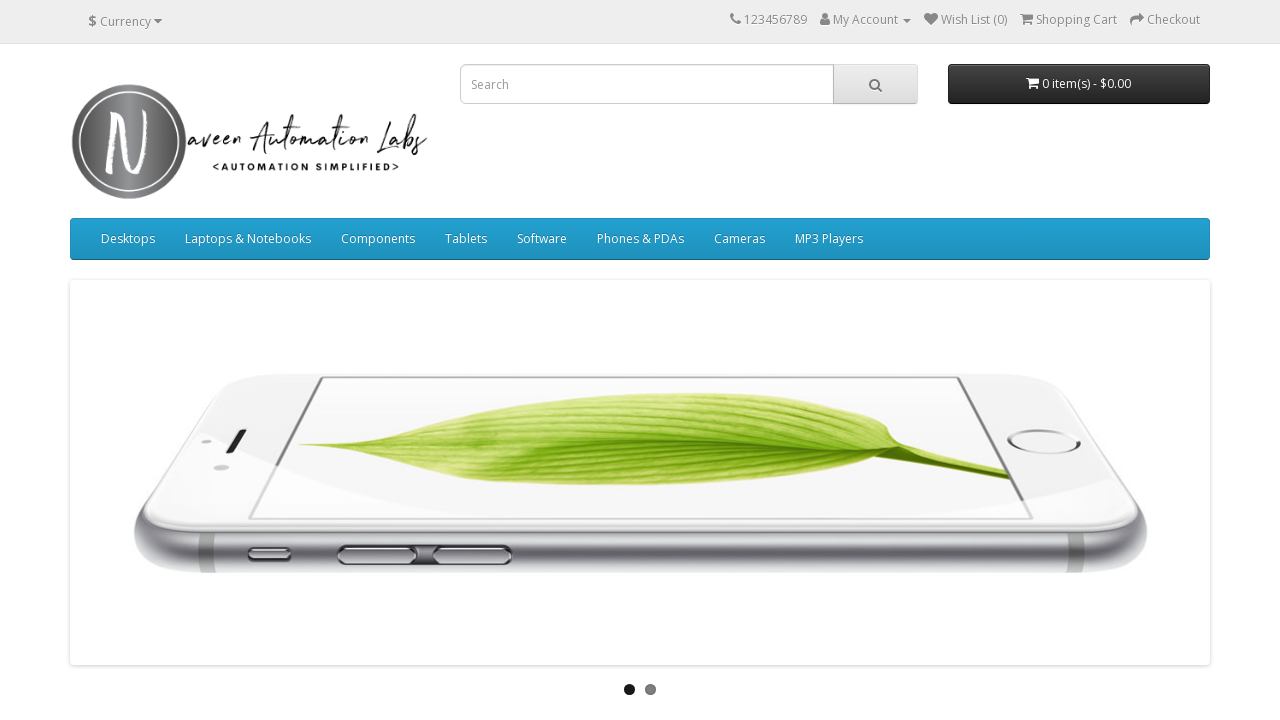

Verified that links are present on the page
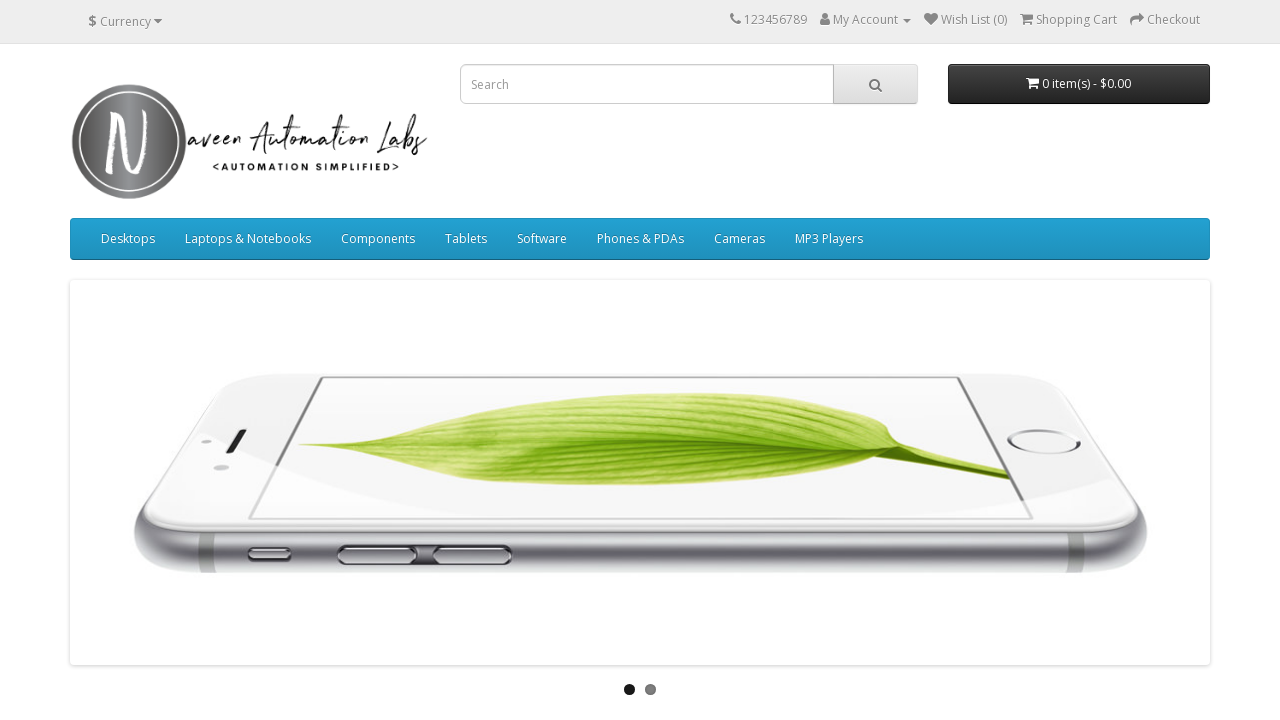

Verified that images are present on the page
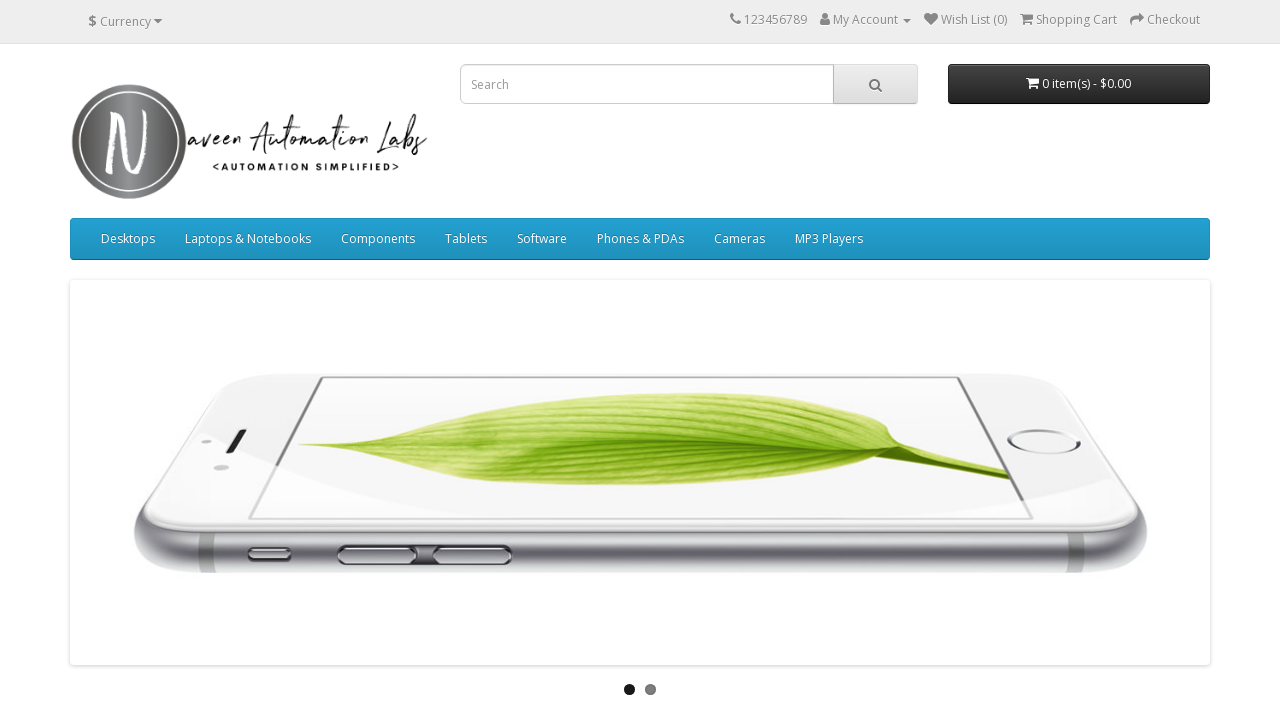

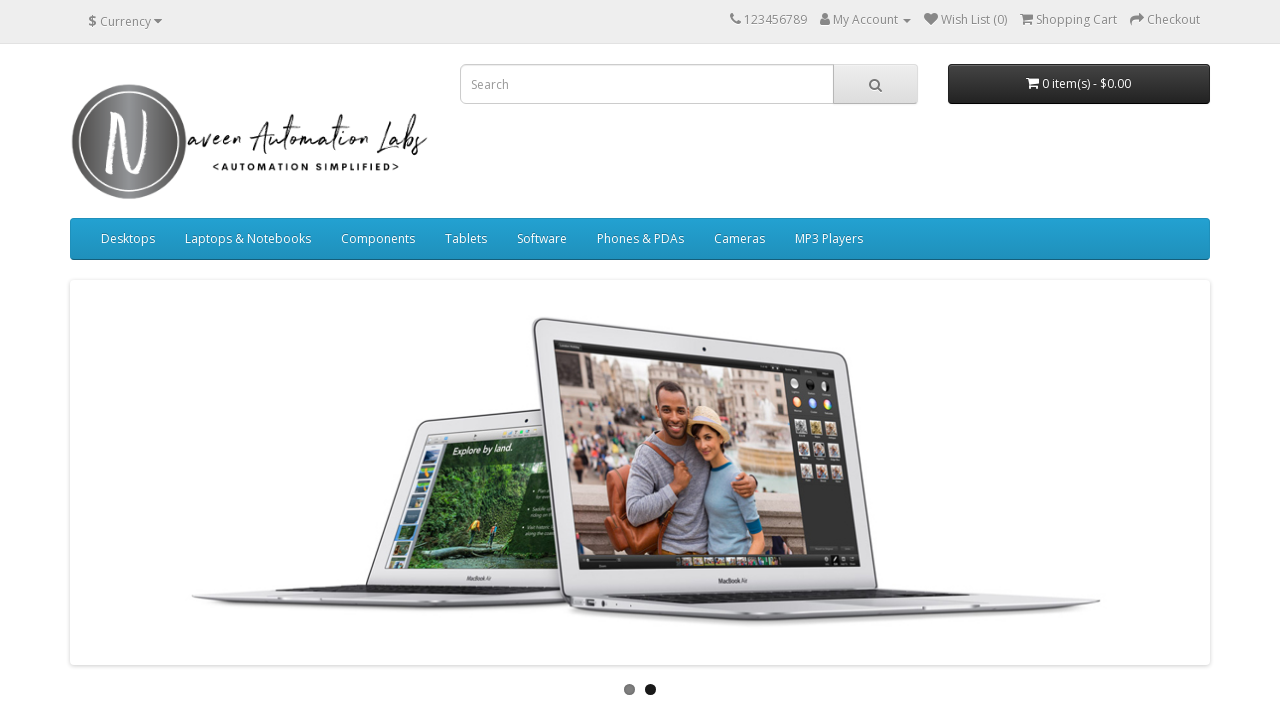